Tests searching for a Mercedes VIN on junkyard site and decoding it on a Mercedes parts catalog

Starting URL: https://www.picknpull.com/check-inventory/vehicle-search?make=182&model=3611&distance=25&zip=95123&year=

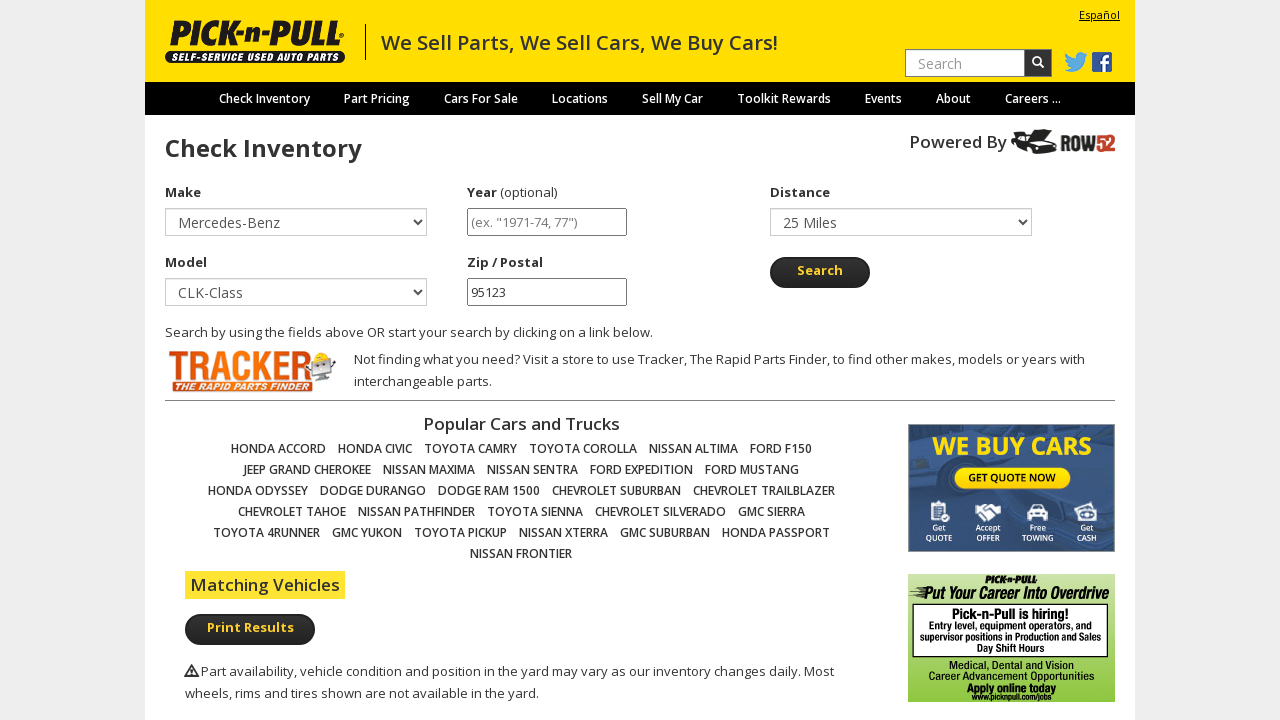

Wait for Mercedes vehicle images to load in search results
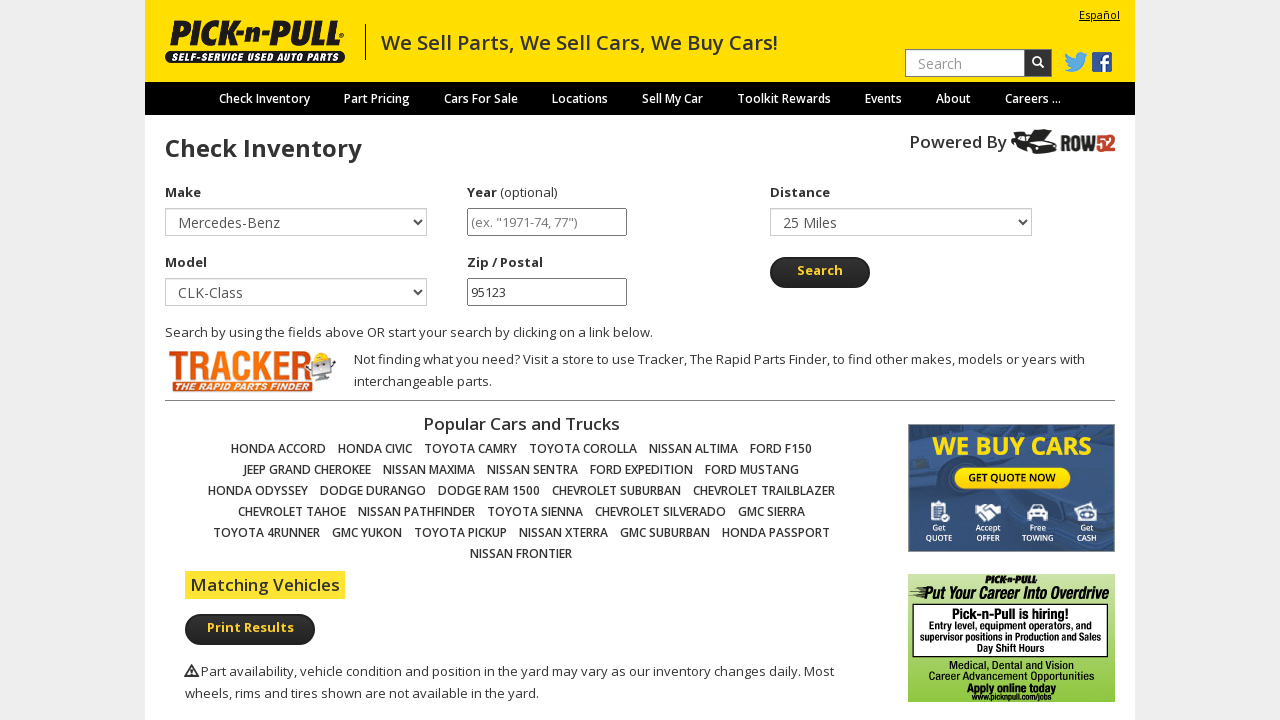

Clicked first Mercedes vehicle image from search results at (262, 360) on div.fixed-table-body table img[alt*='Mercedes'] >> nth=0
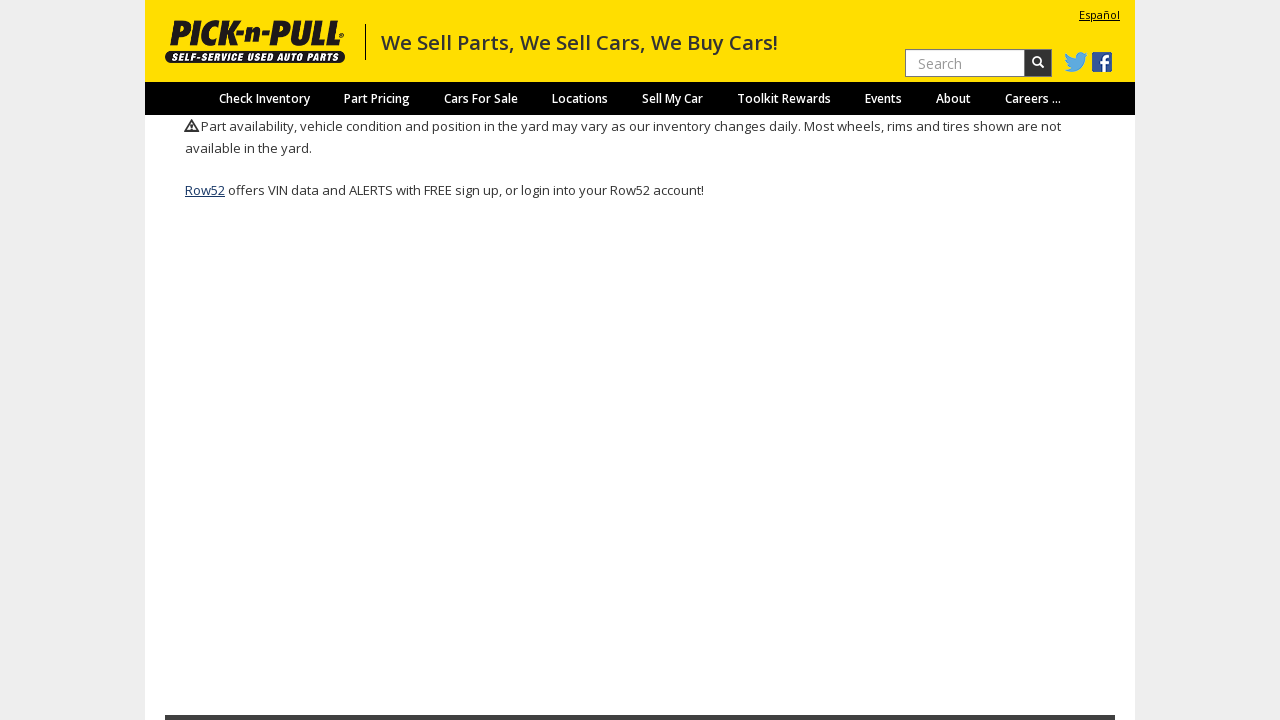

Wait for vehicle details page to fully load
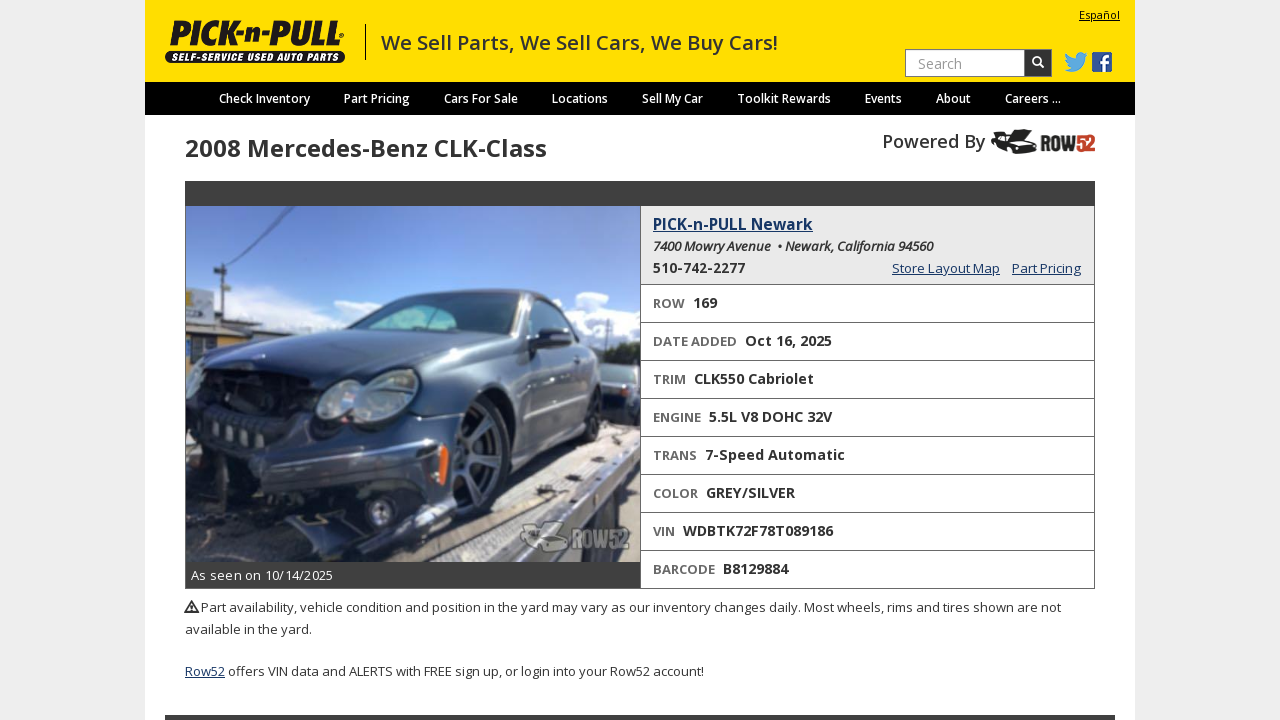

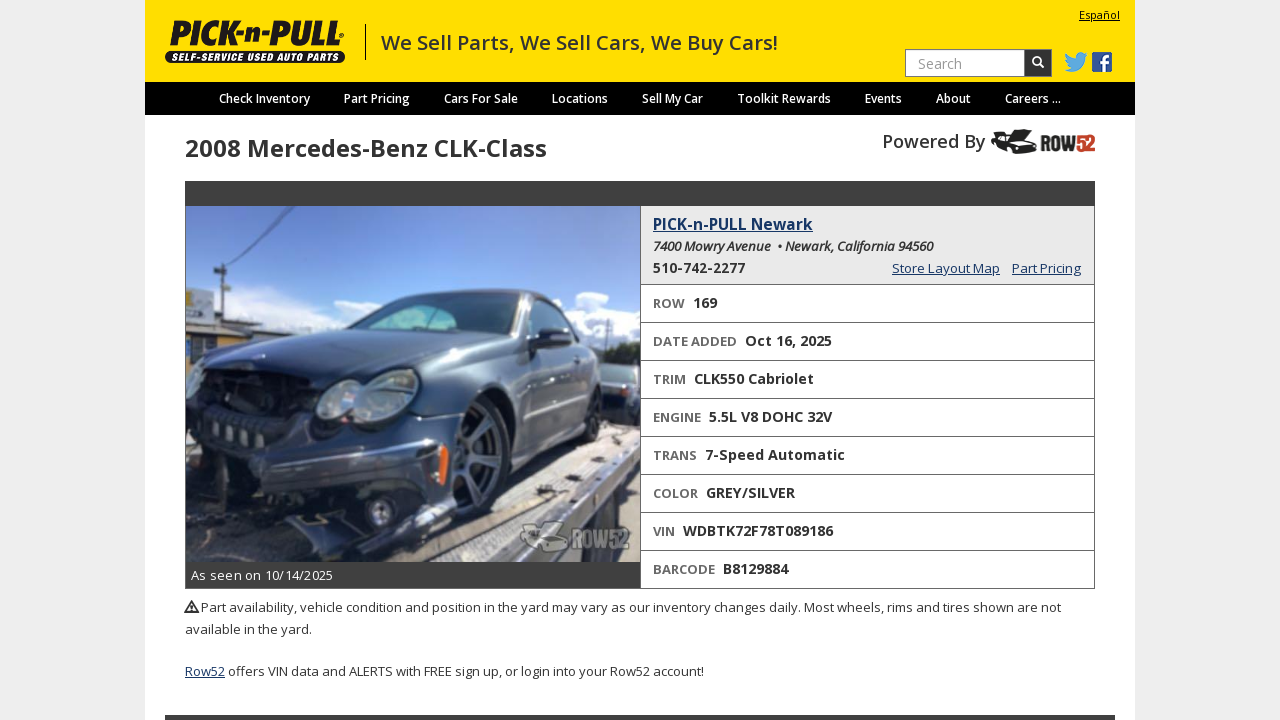